Tests tooltip on 'Contrary' text link by hovering over it and verifying the tooltip.

Starting URL: https://demoqa.com/tool-tips

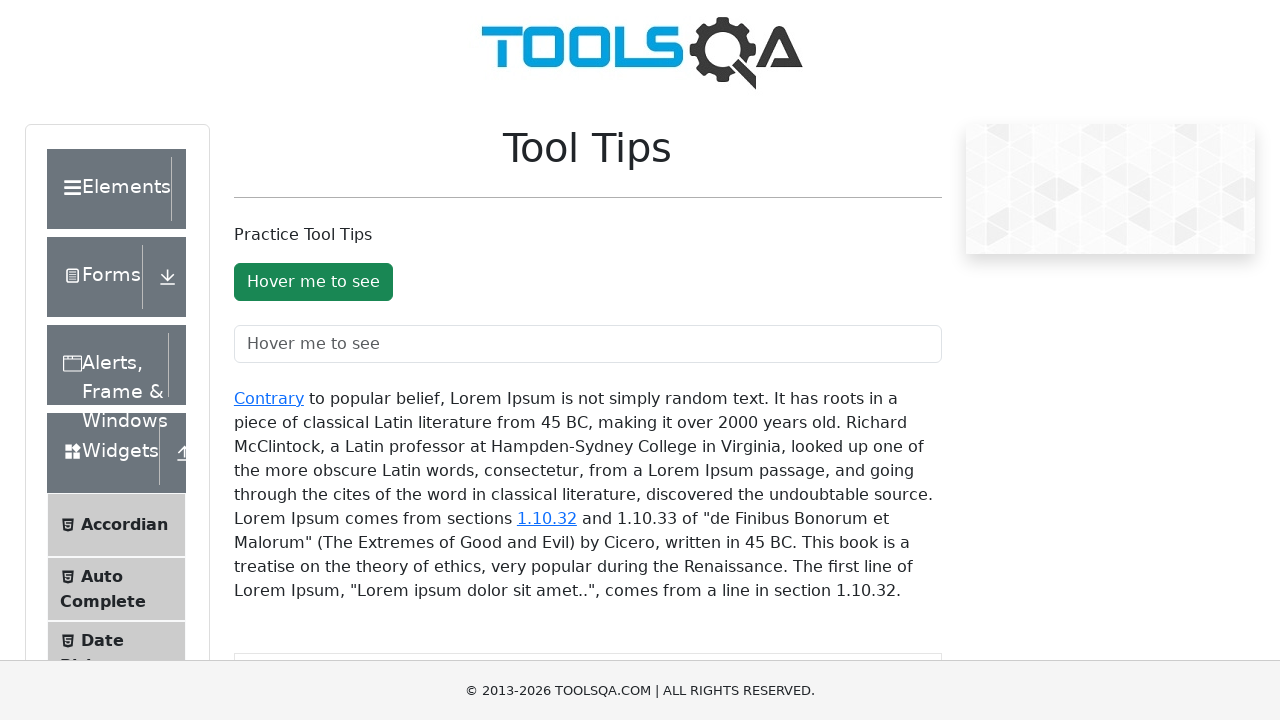

Hovered over 'Contrary' text link to trigger tooltip at (269, 398) on xpath=//div[@id='texToolTopContainer']//a[text()='Contrary']
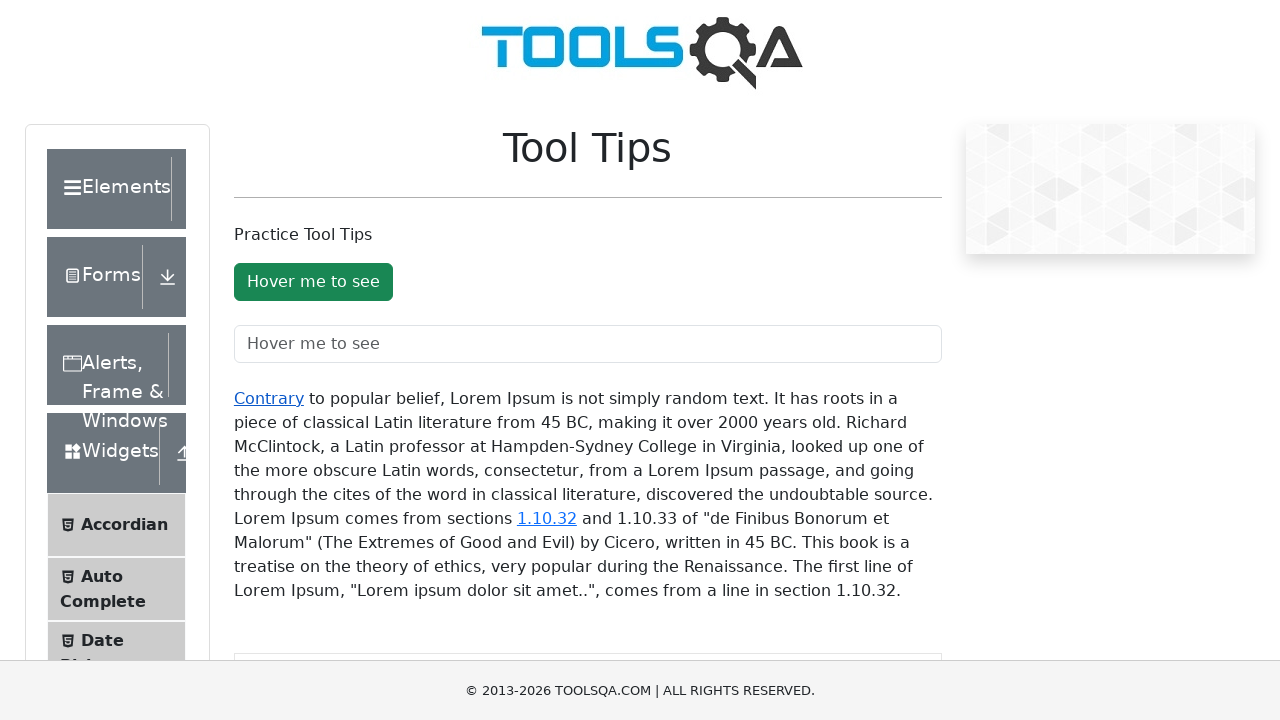

Tooltip appeared on 'Contrary' link
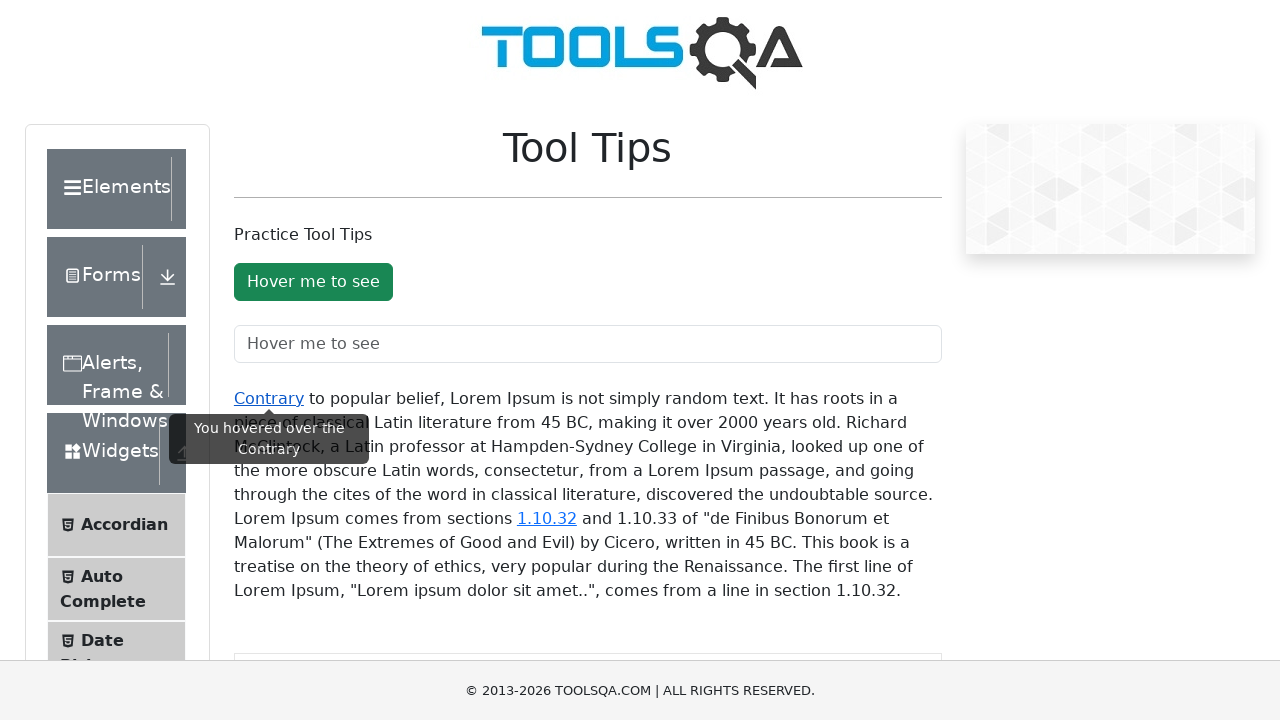

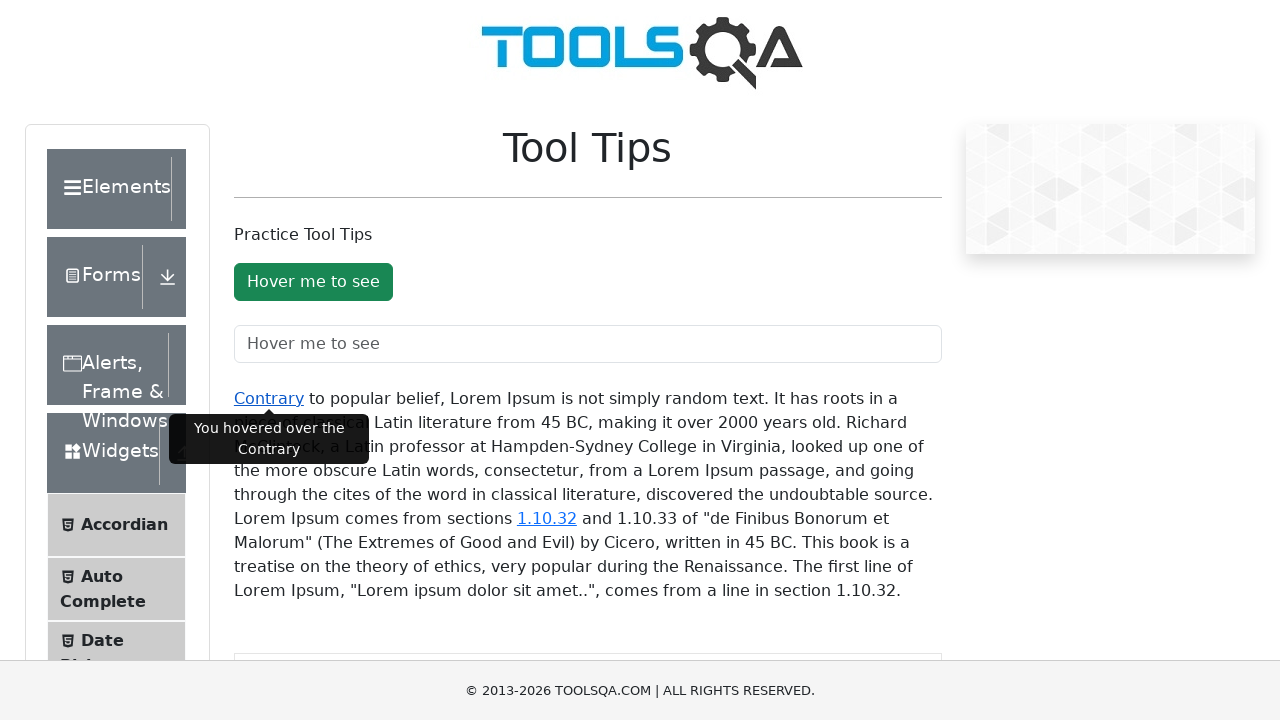